Navigates to the Virginia DMV website and clicks on the locations link in the navigation menu

Starting URL: https://www.dmv.virginia.gov/

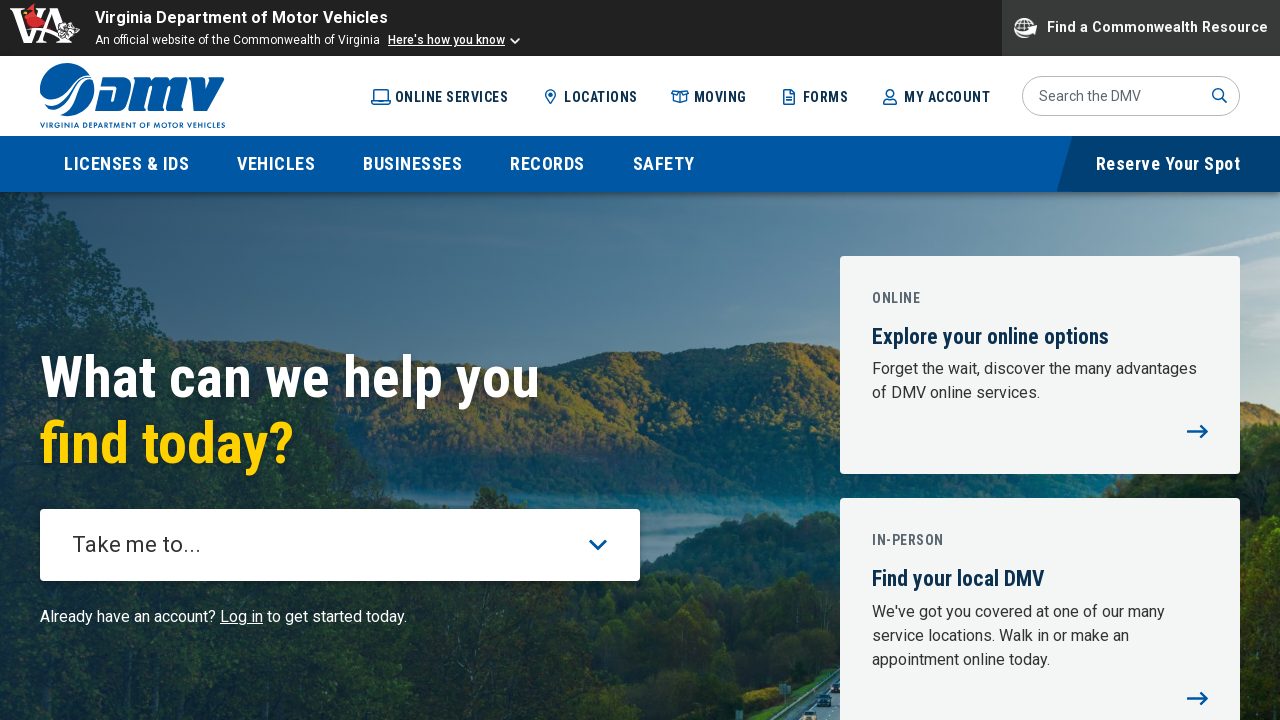

Waited for Virginia DMV homepage to fully load (networkidle)
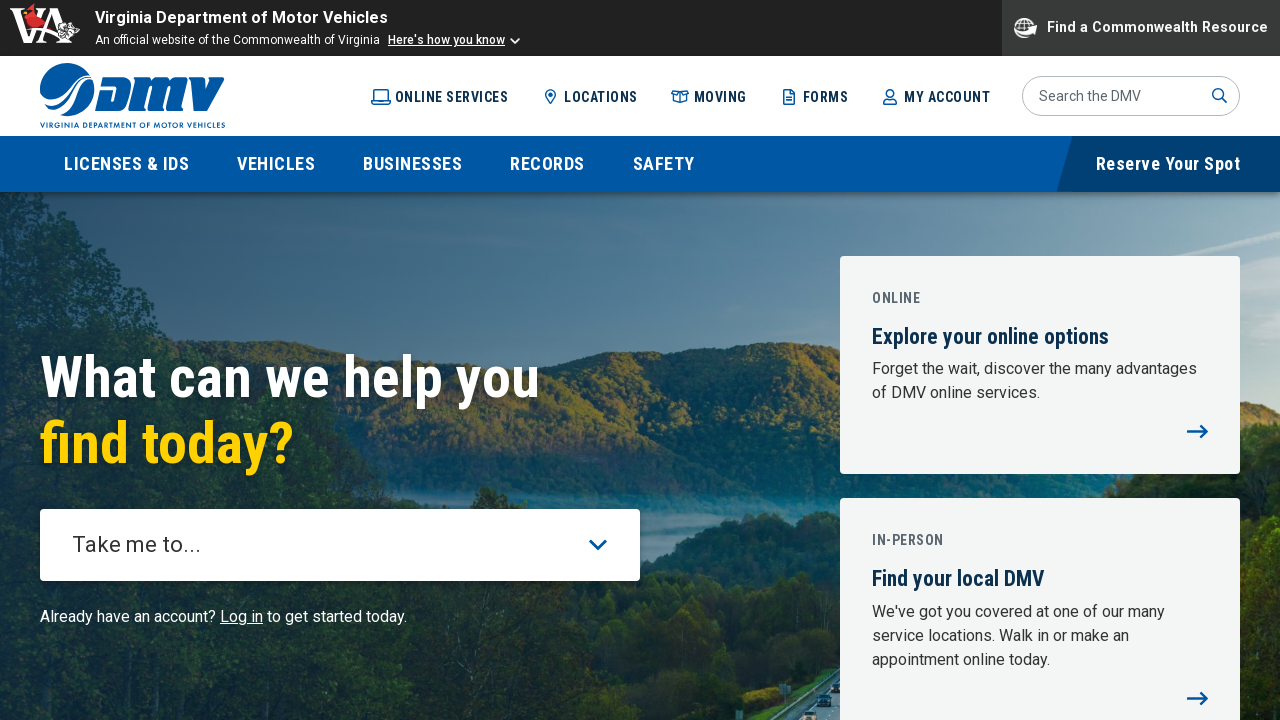

Clicked on the locations link in the navigation menu at (601, 96) on nav a[href='/locations']
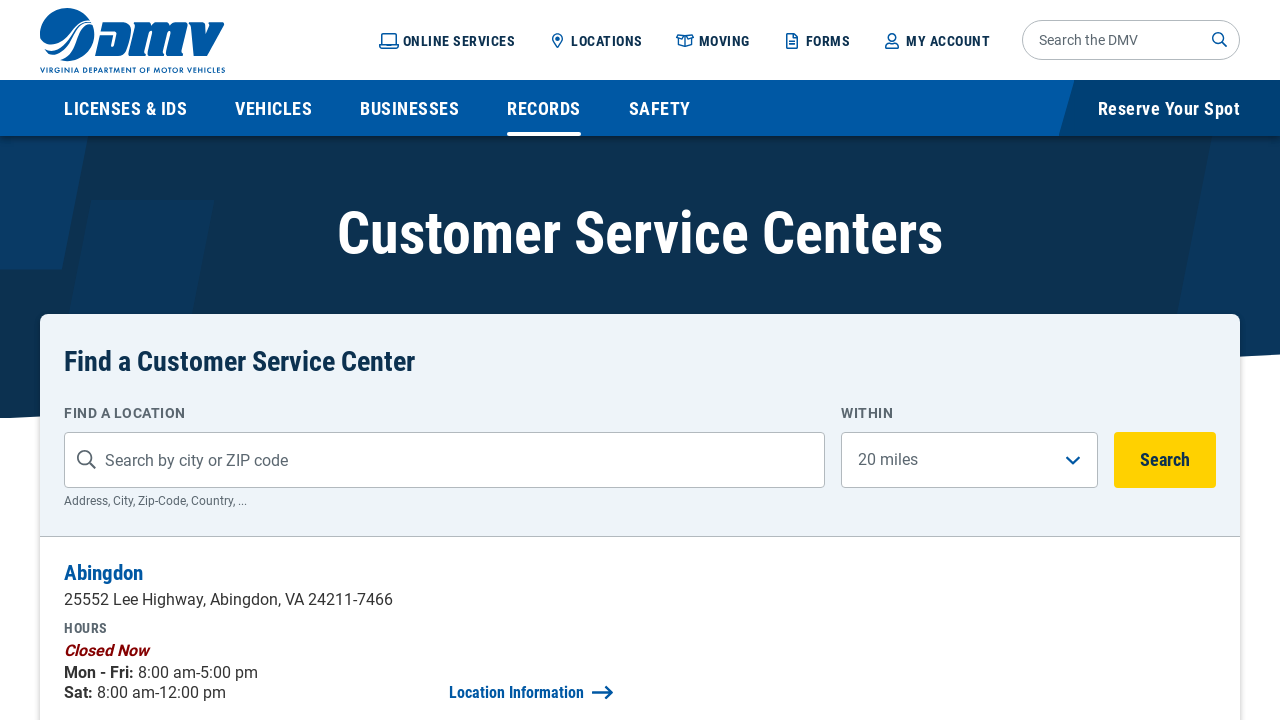

Waited for locations page to fully load (networkidle)
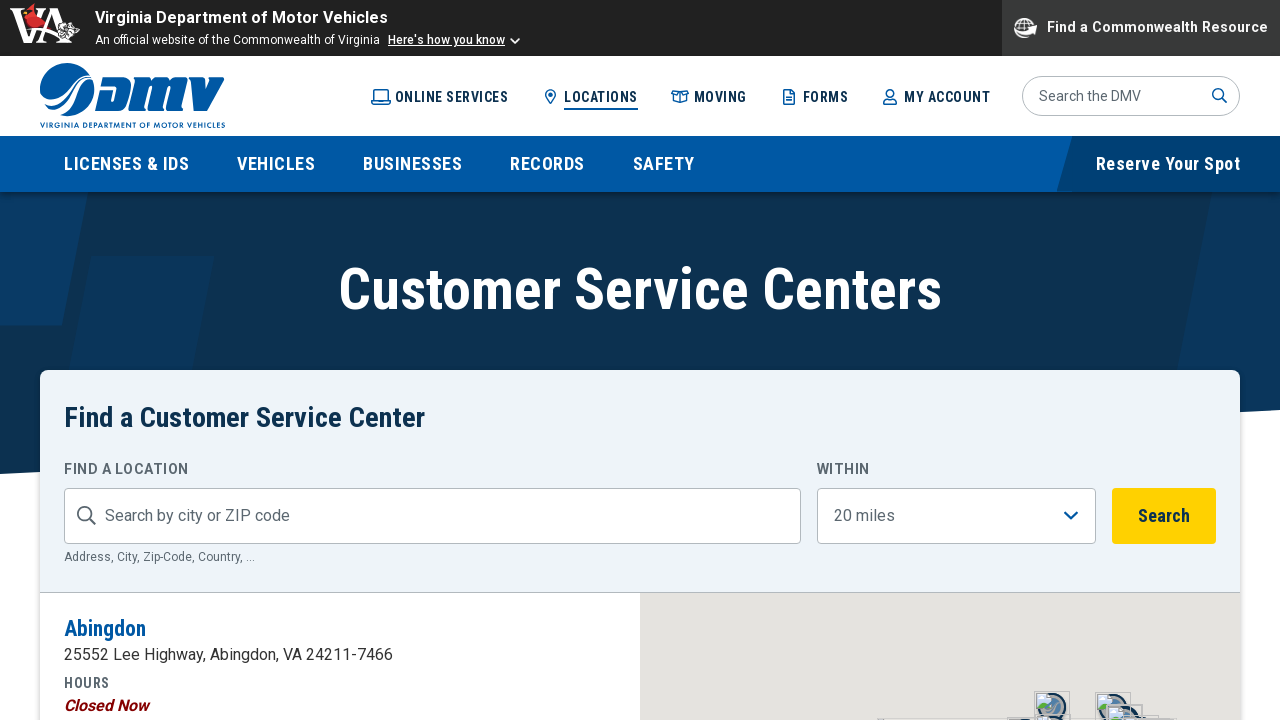

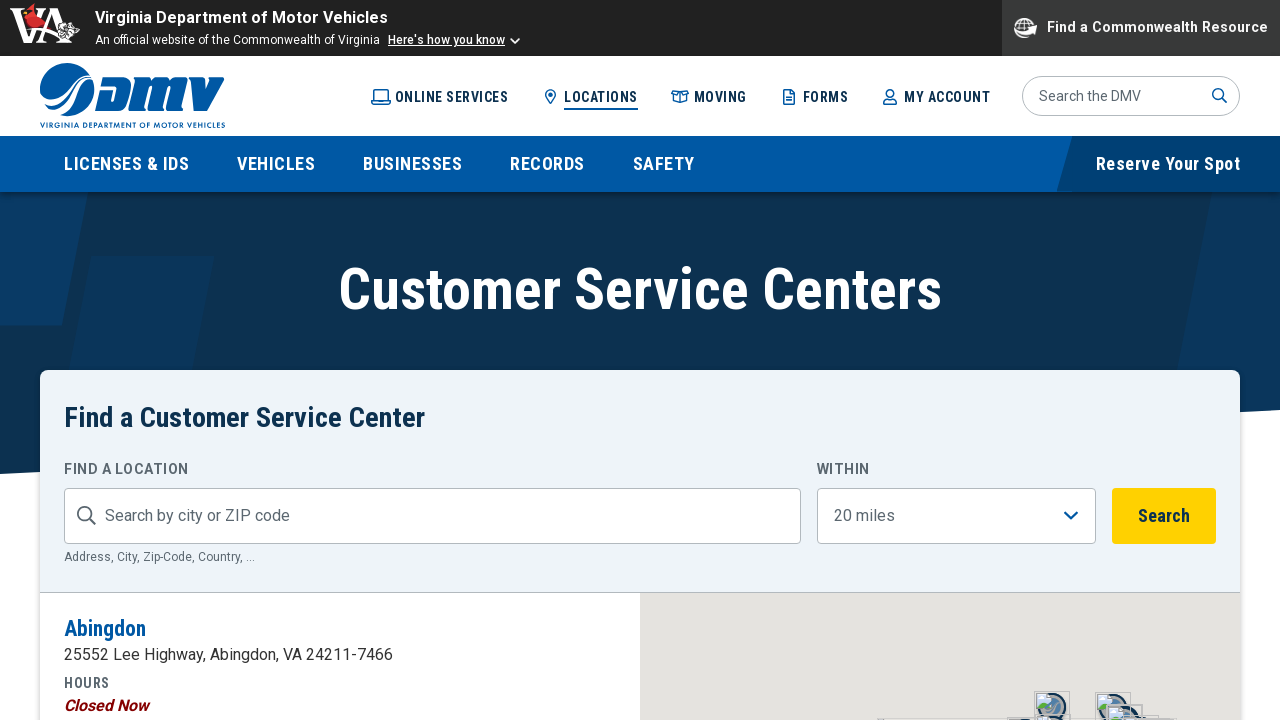